Verifies that user agreement link is present on the page

Starting URL: https://b2c.passport.rt.ru

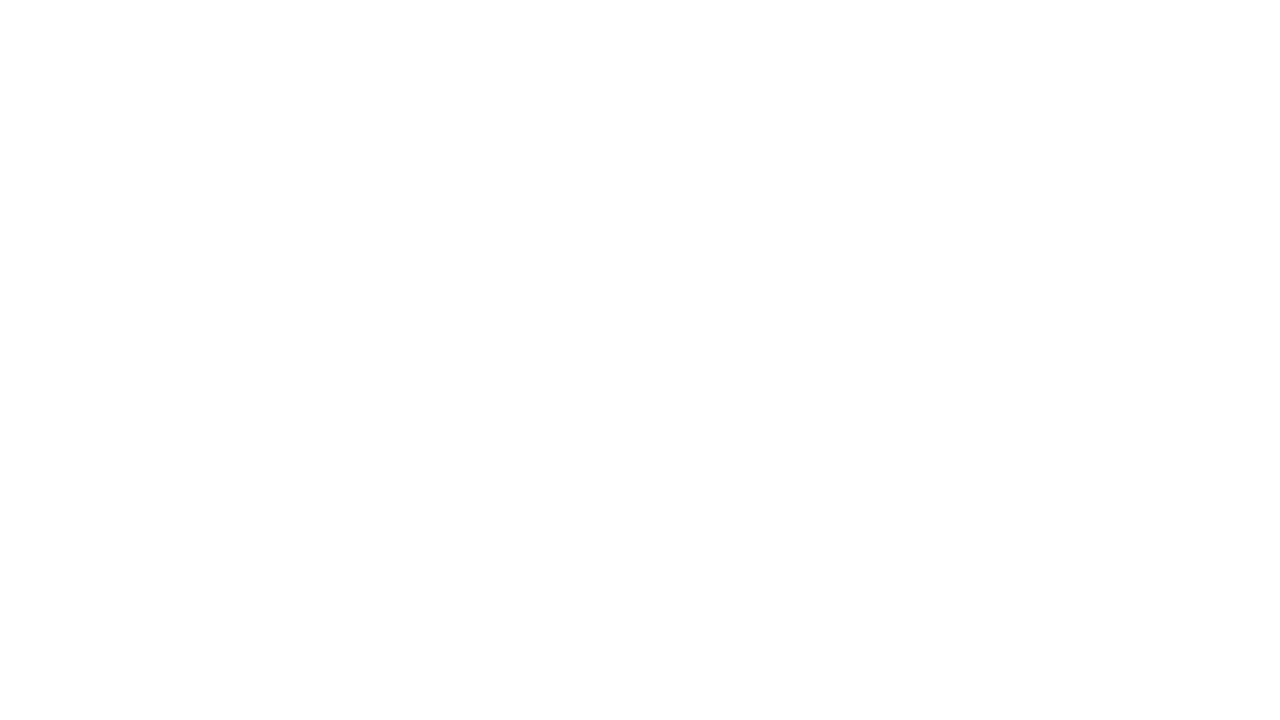

Waited for user agreement link to be present on the page
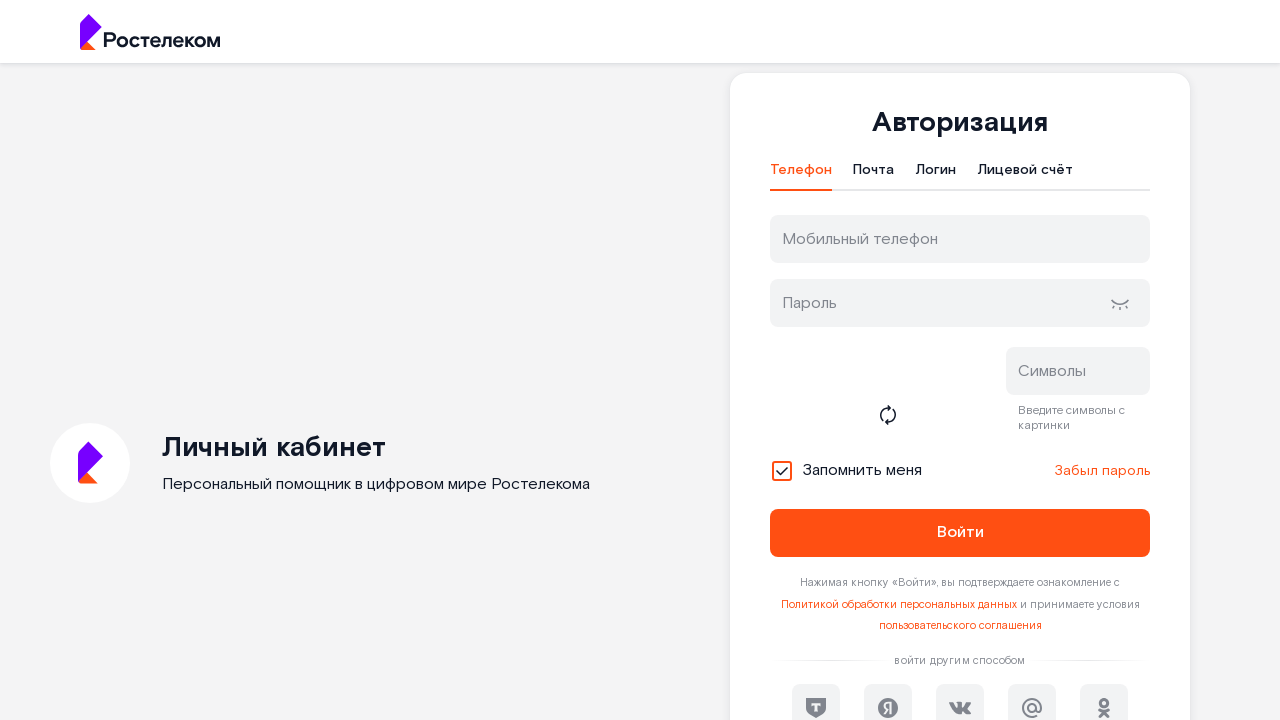

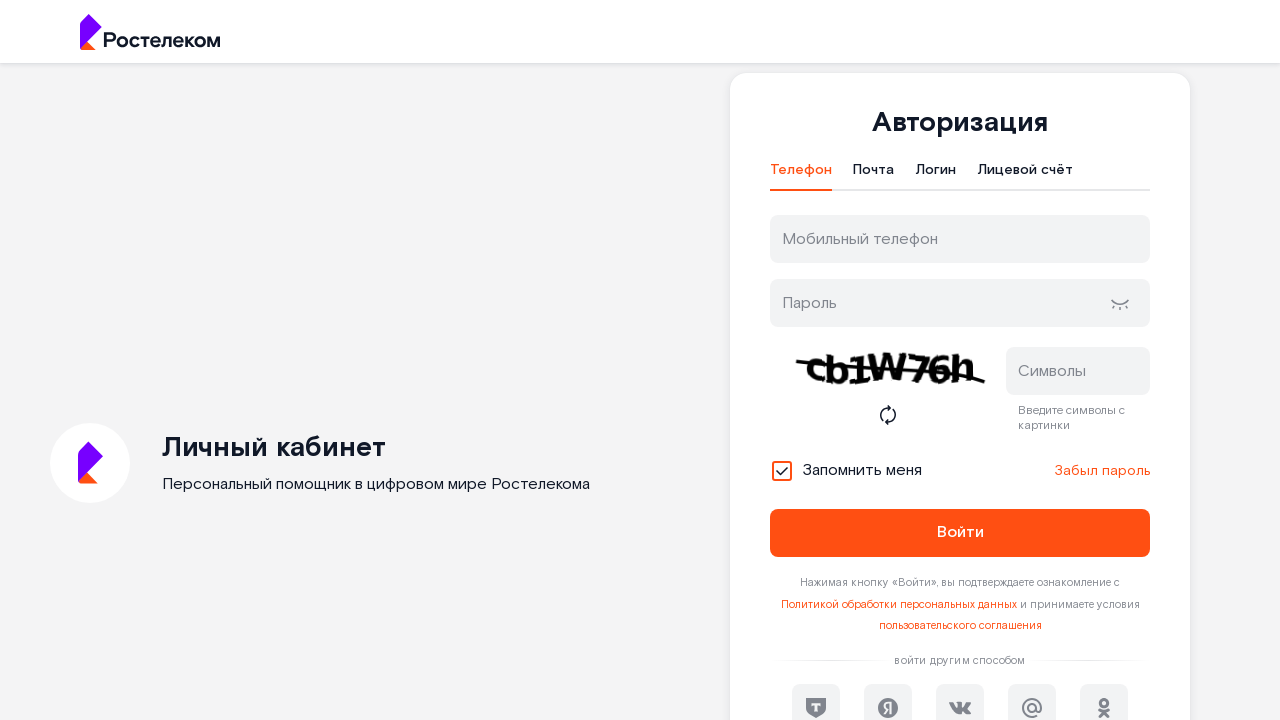